Tests explicit wait functionality by clicking a timer button and waiting for a WebDriver text element to become visible

Starting URL: http://seleniumpractise.blogspot.in/2016/08/how-to-use-explicit-wait-in-selenium.html

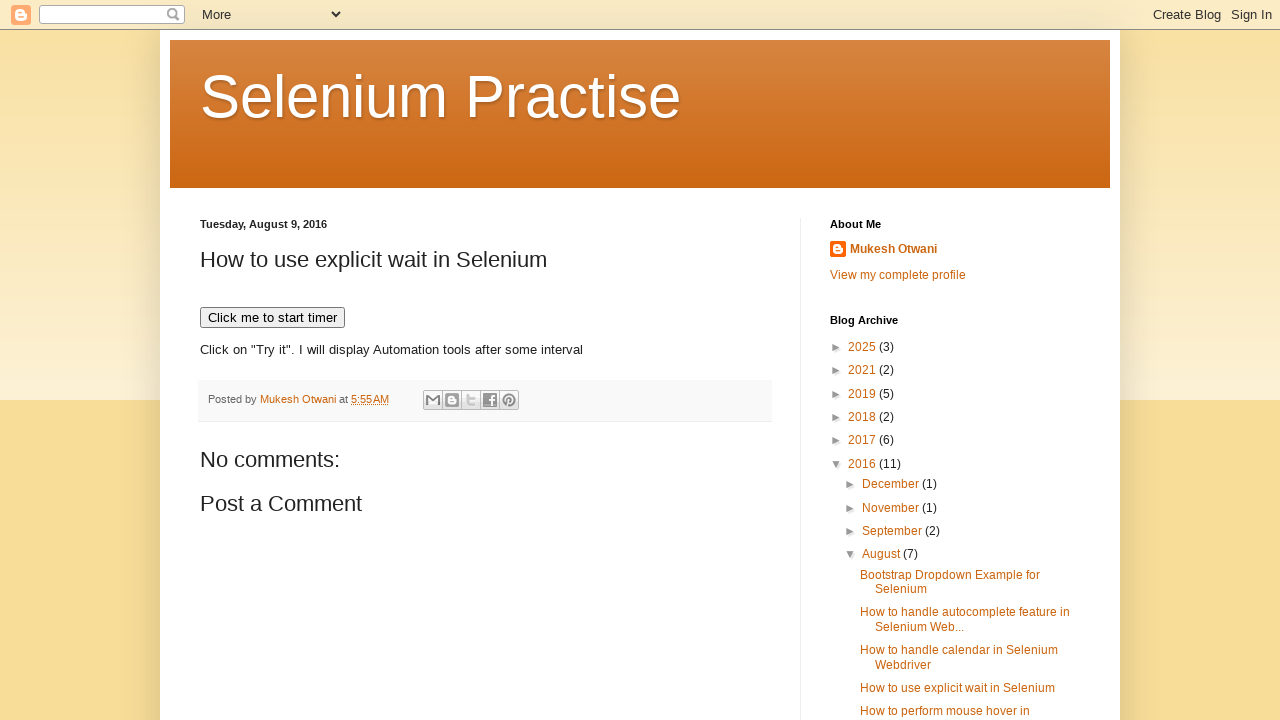

Clicked timer button to start the countdown at (272, 318) on xpath=//button[text()='Click me to start timer']
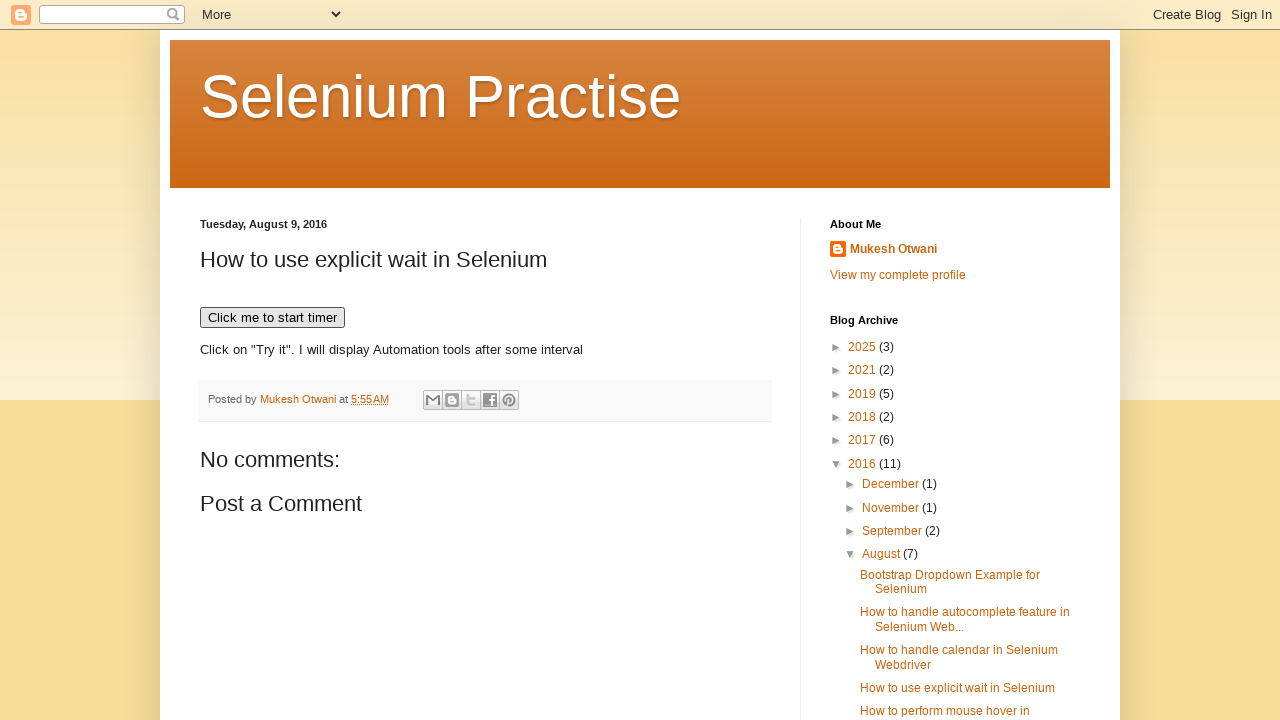

WebDriver text element became visible after explicit wait
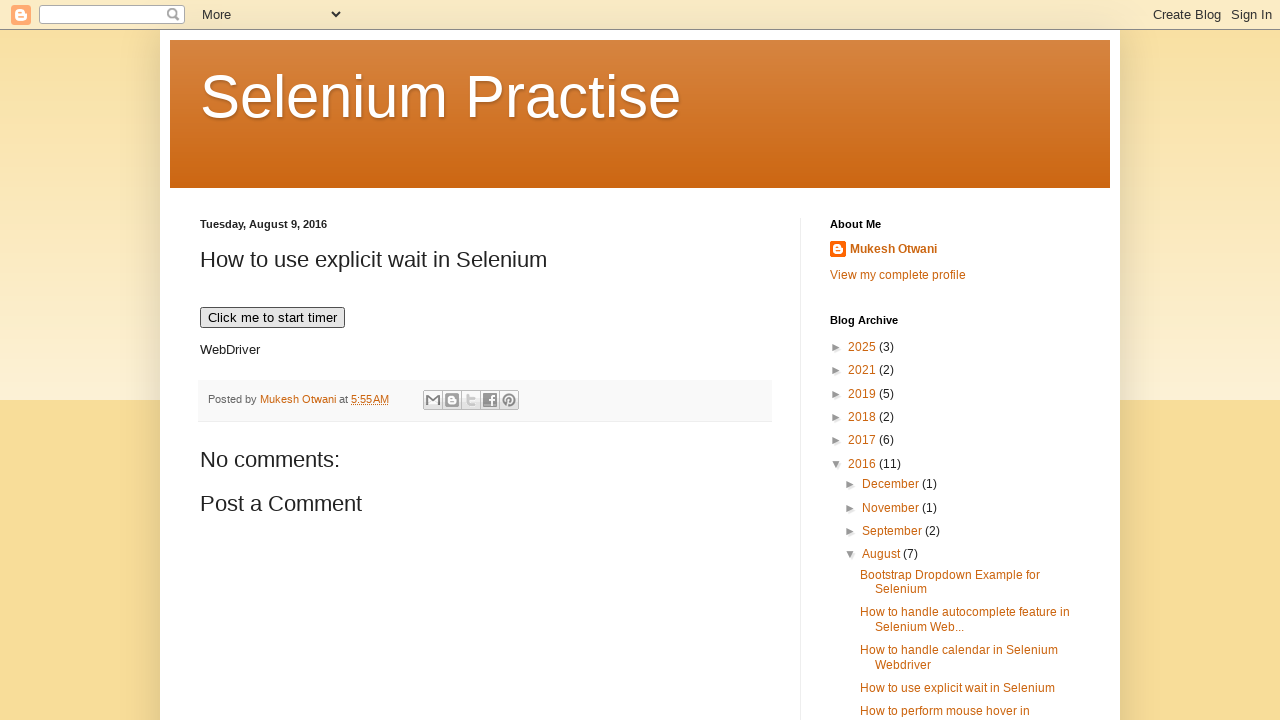

Verified that WebDriver element is visible
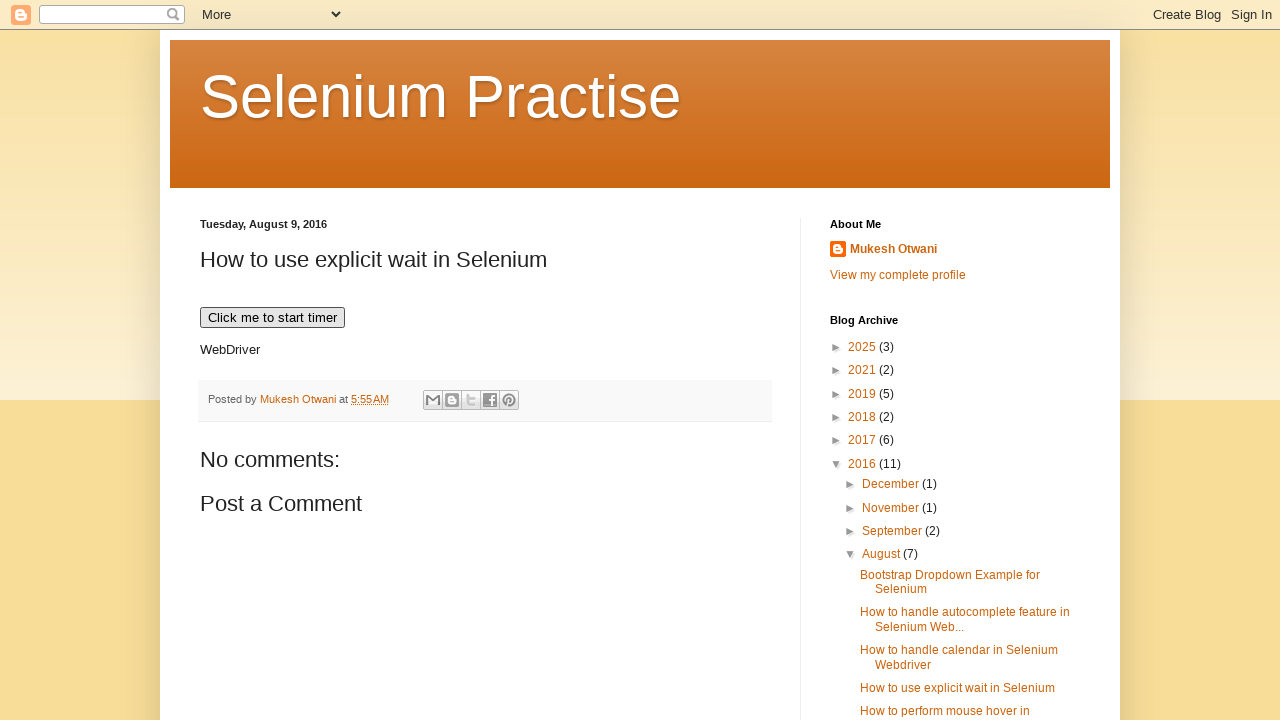

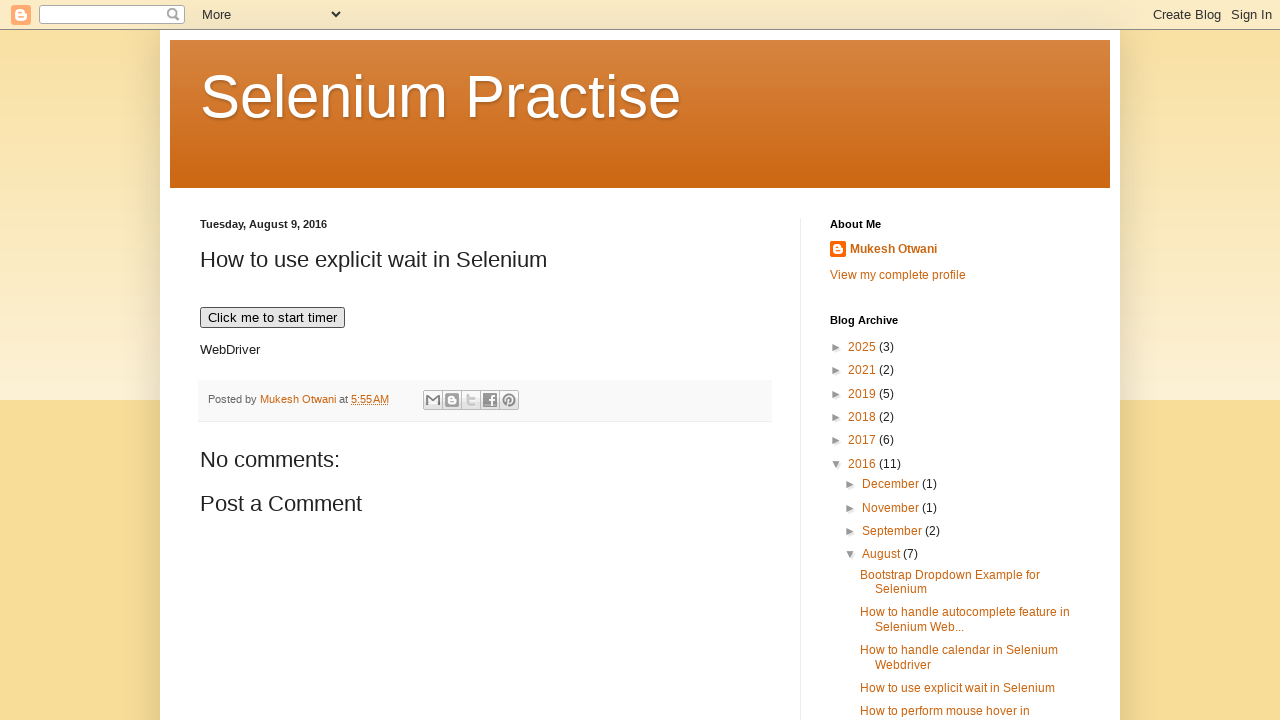